Tests AJAX functionality by clicking a button and waiting for dynamically loaded content to appear in a green notification panel.

Starting URL: http://uitestingplayground.com/ajax

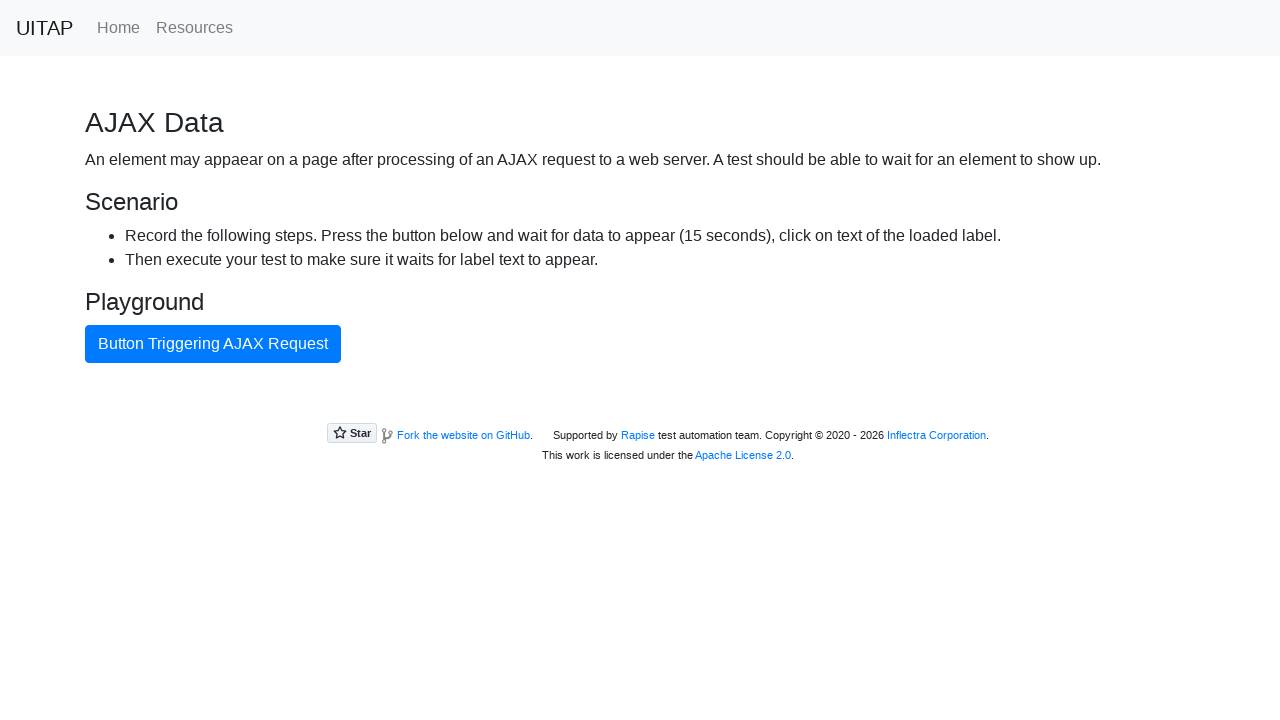

Clicked the blue AJAX button at (213, 344) on #ajaxButton
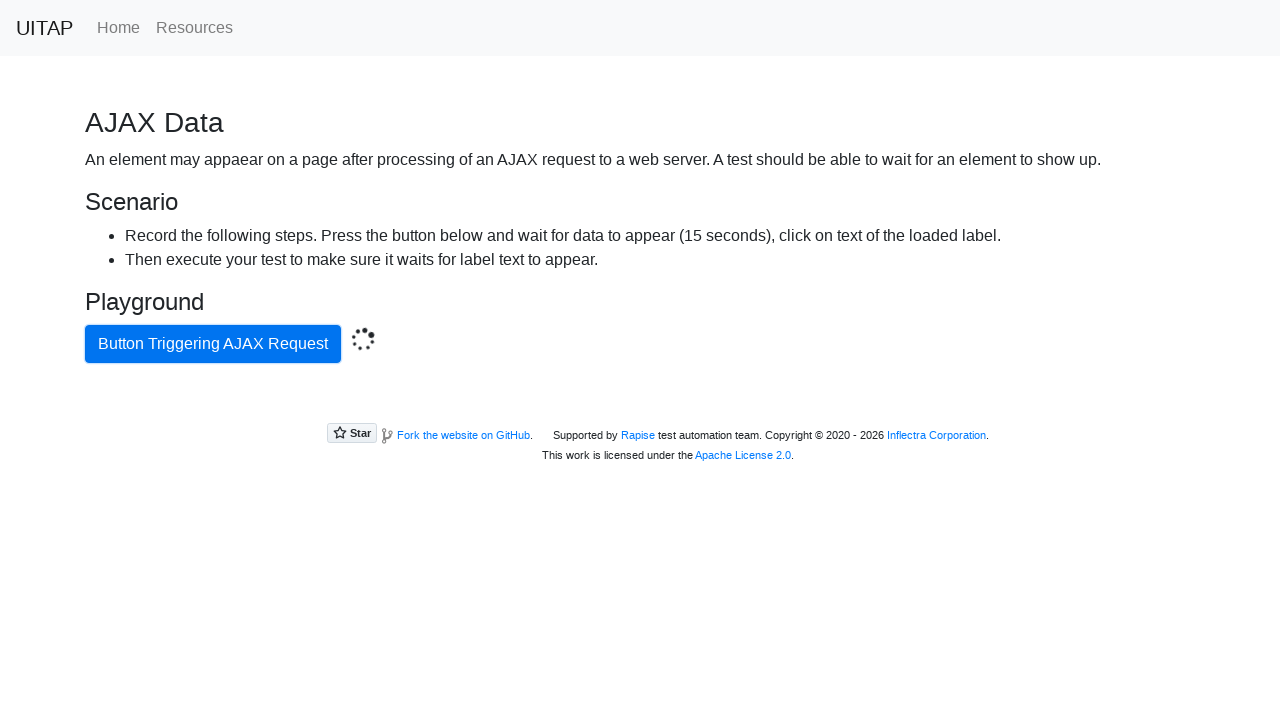

Green notification panel became visible after AJAX request completed
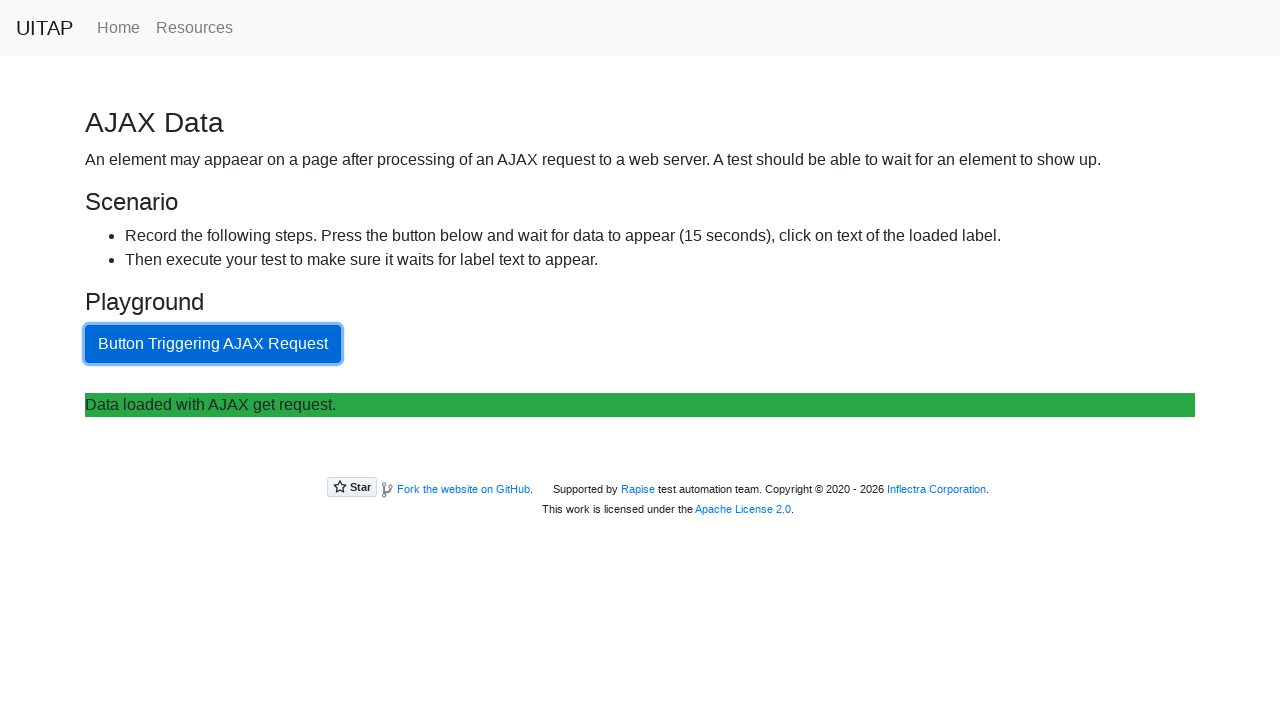

Verified dynamically loaded content is present in green panel
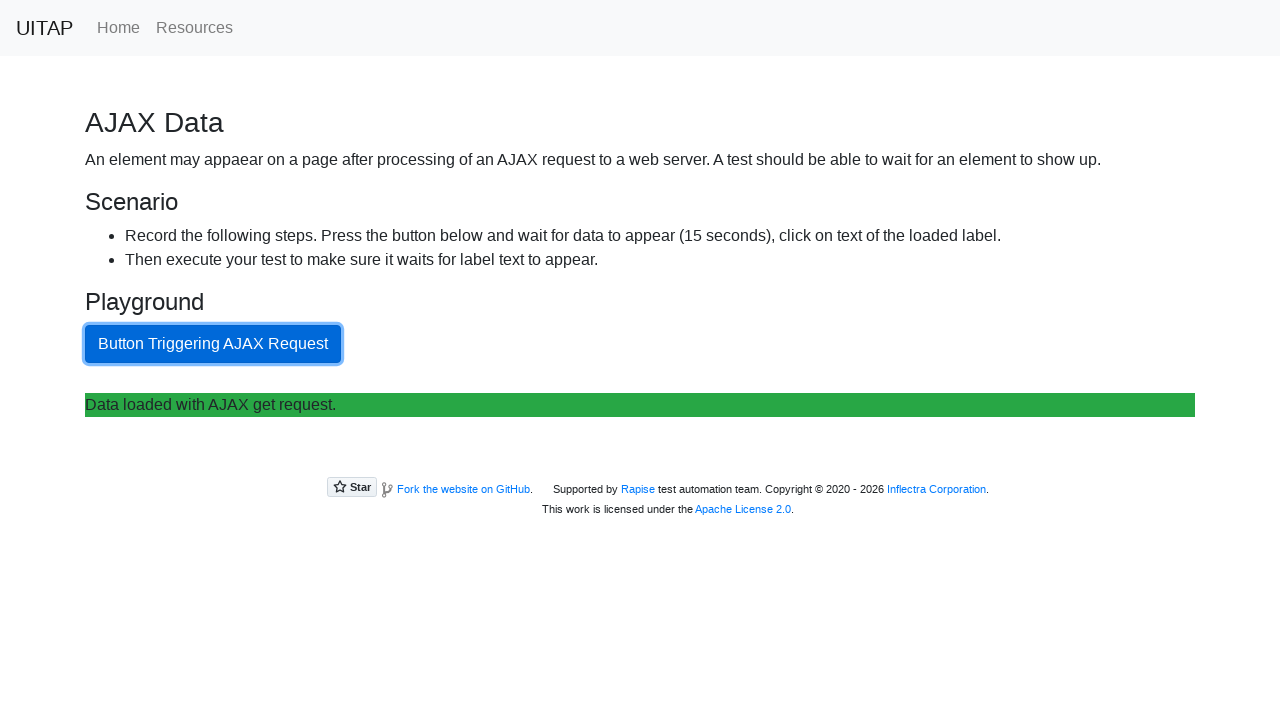

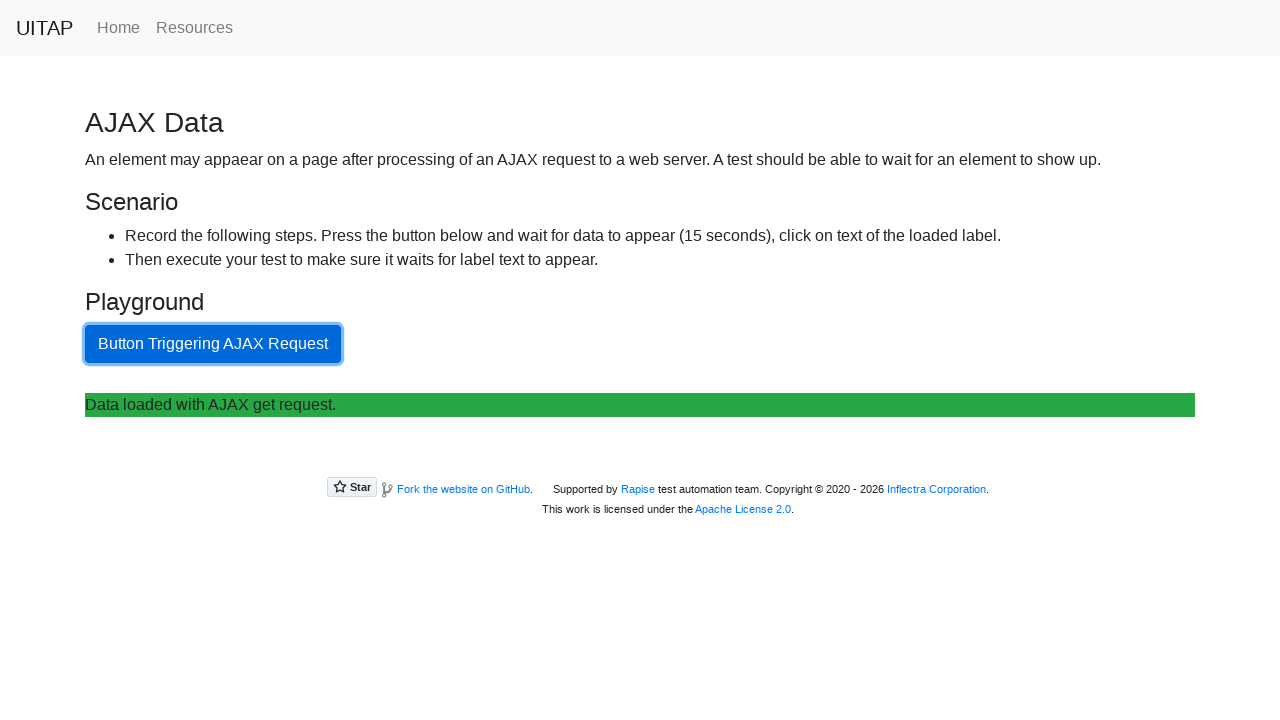